Fills minimal required form fields and submits the form, then verifies a dialog appears confirming submission

Starting URL: https://demoqa.com/automation-practice-form

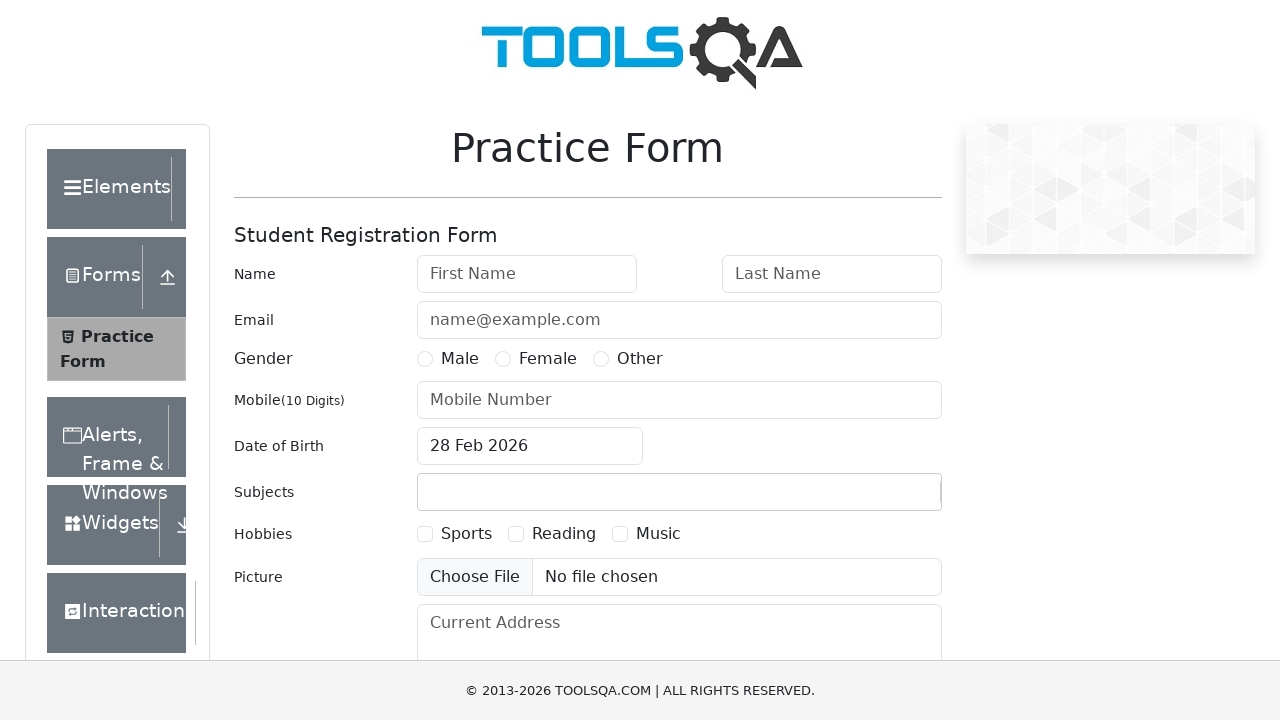

Filled first name field with 'Sarah' on #firstName
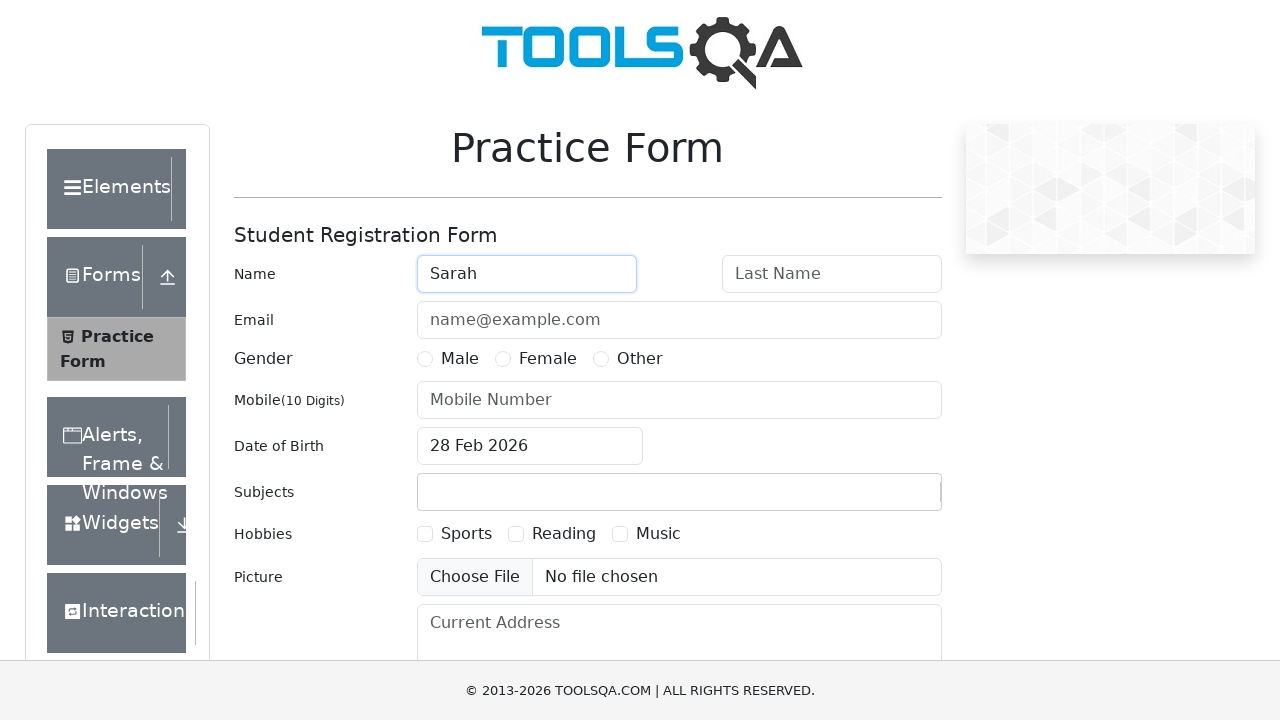

Filled last name field with 'Williams' on #lastName
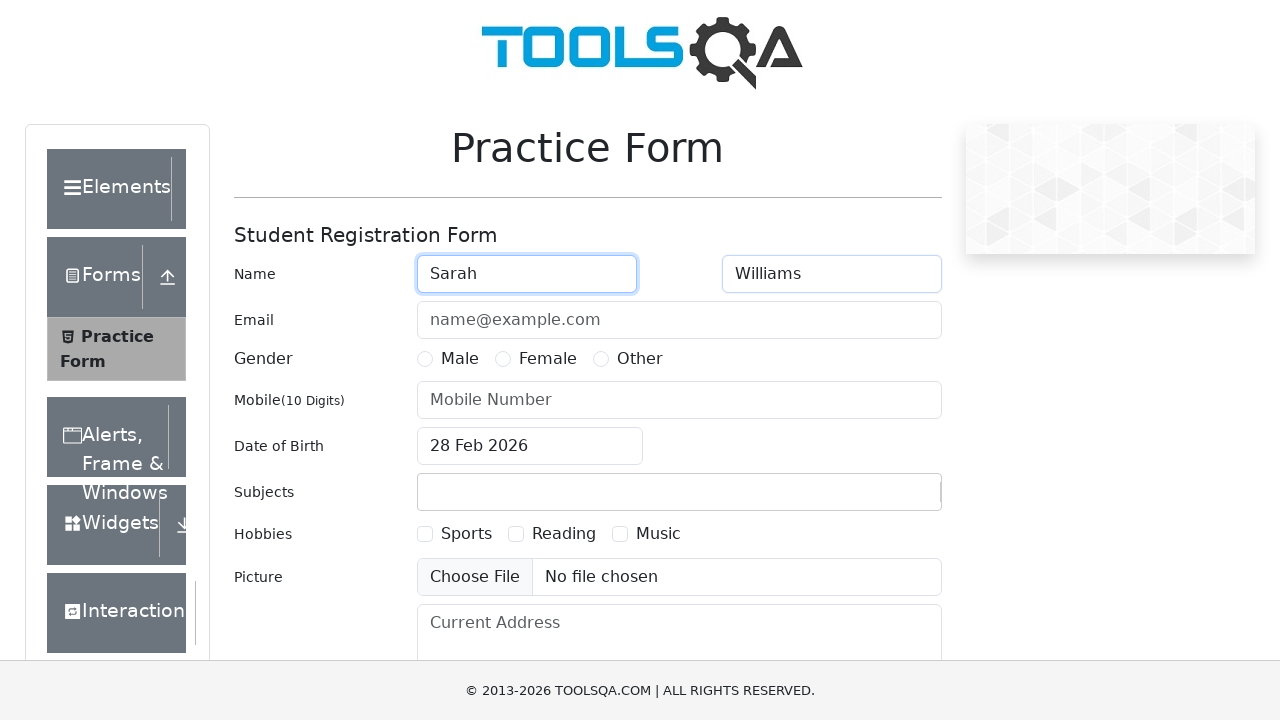

Filled phone number field with '5559876543' on #userNumber
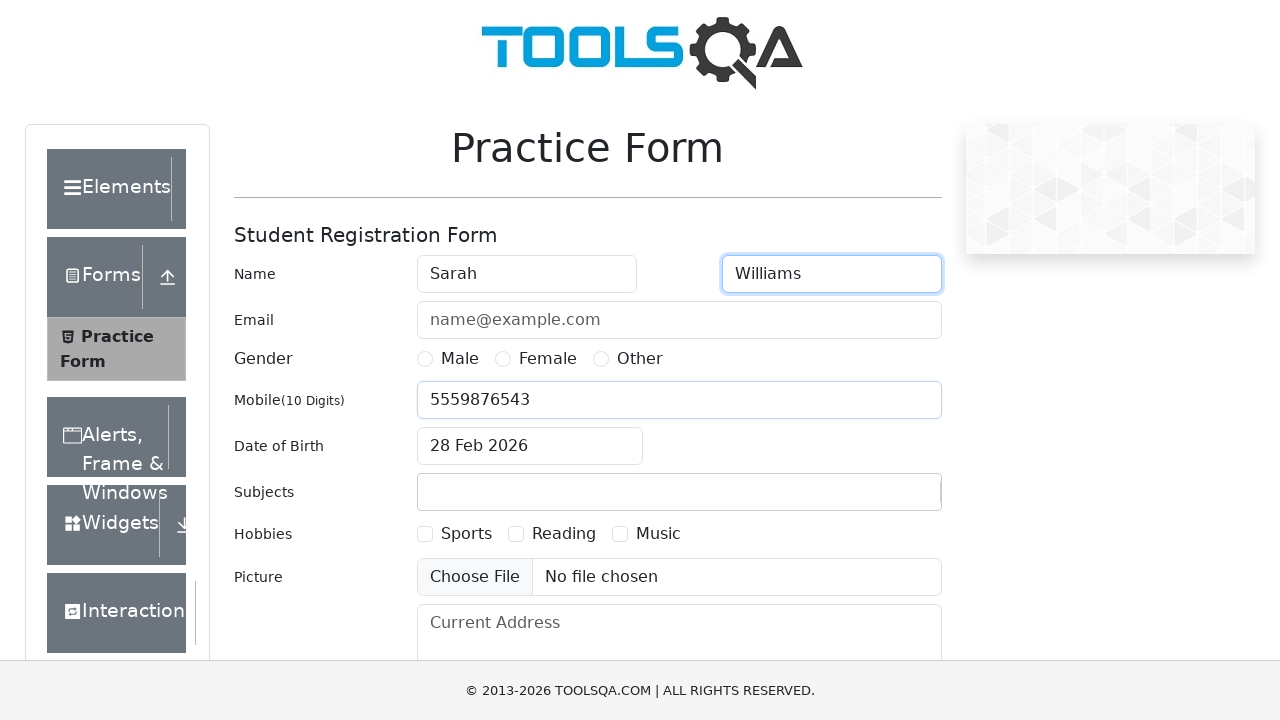

Selected Male gender option at (460, 359) on label[for='gender-radio-1']
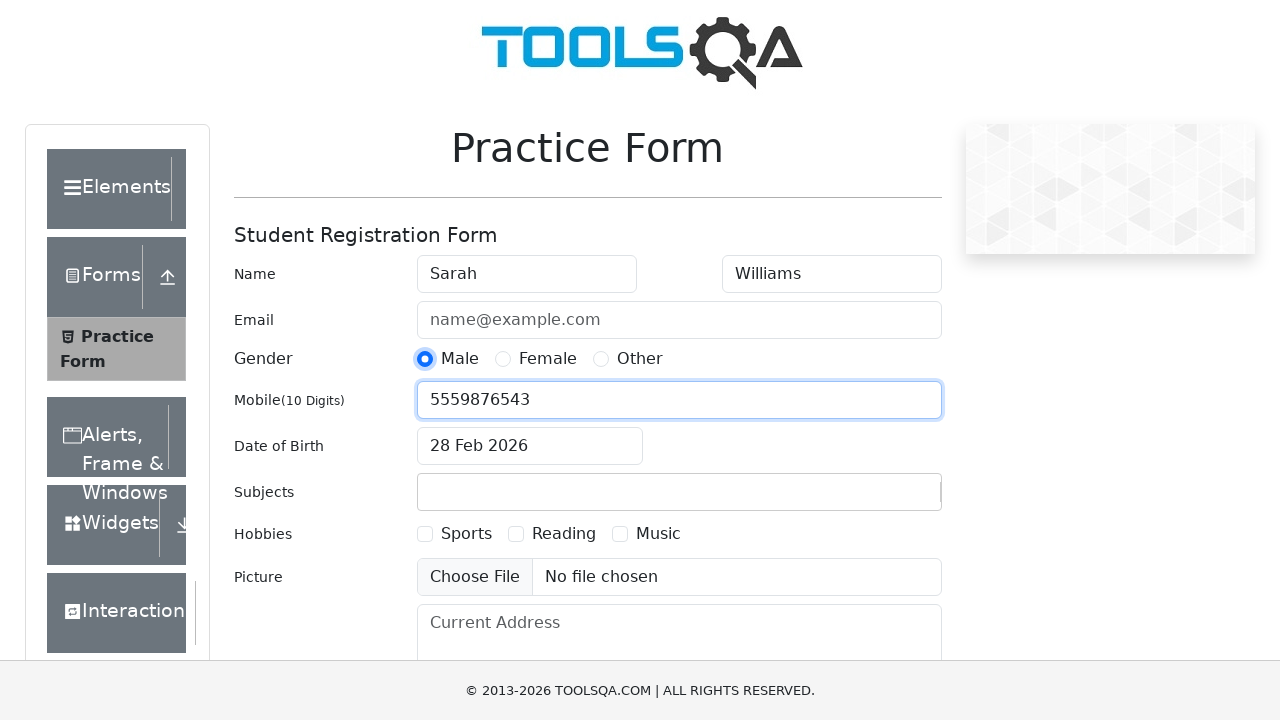

Submit button is now visible
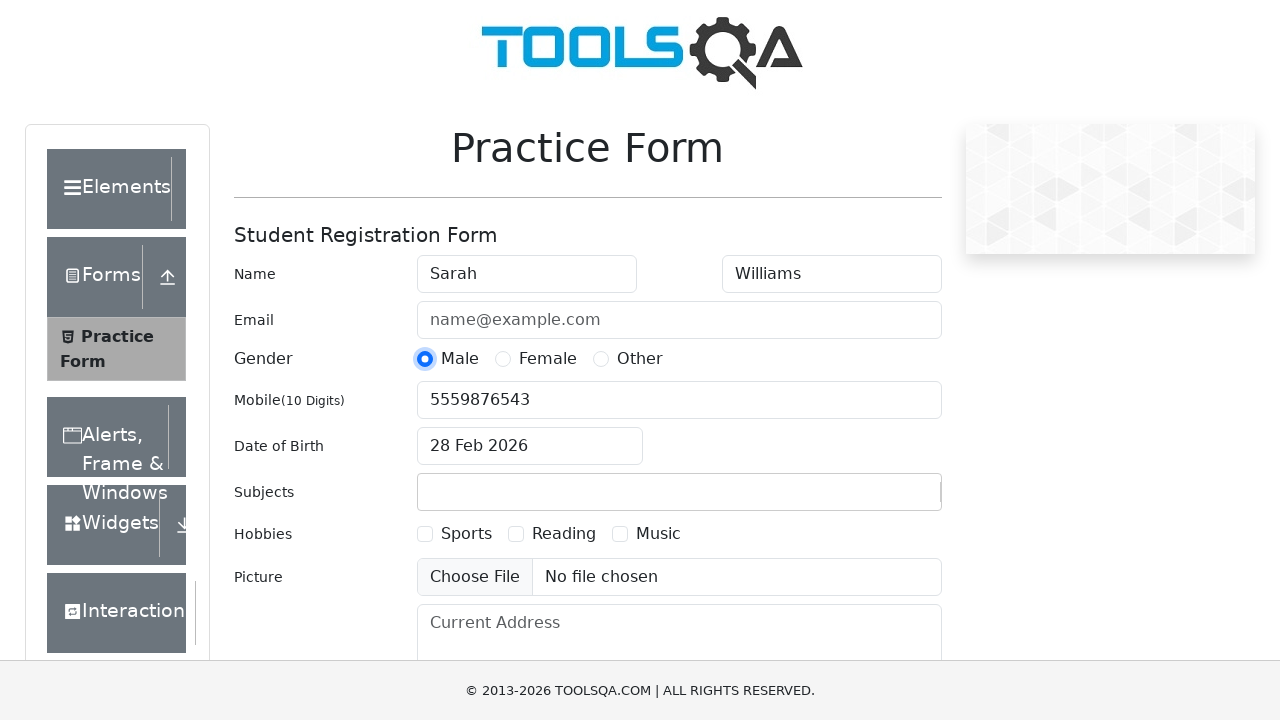

Clicked submit button to submit the form at (885, 499) on #submit
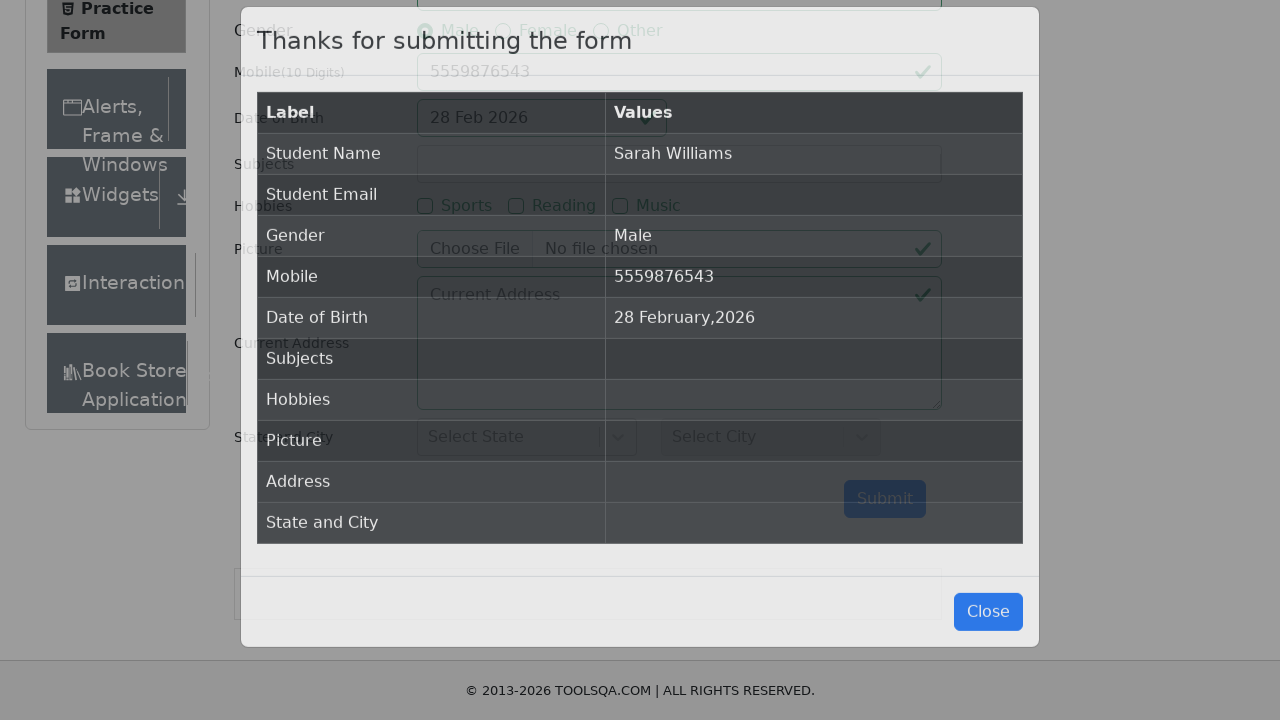

Confirmation dialog appeared after form submission
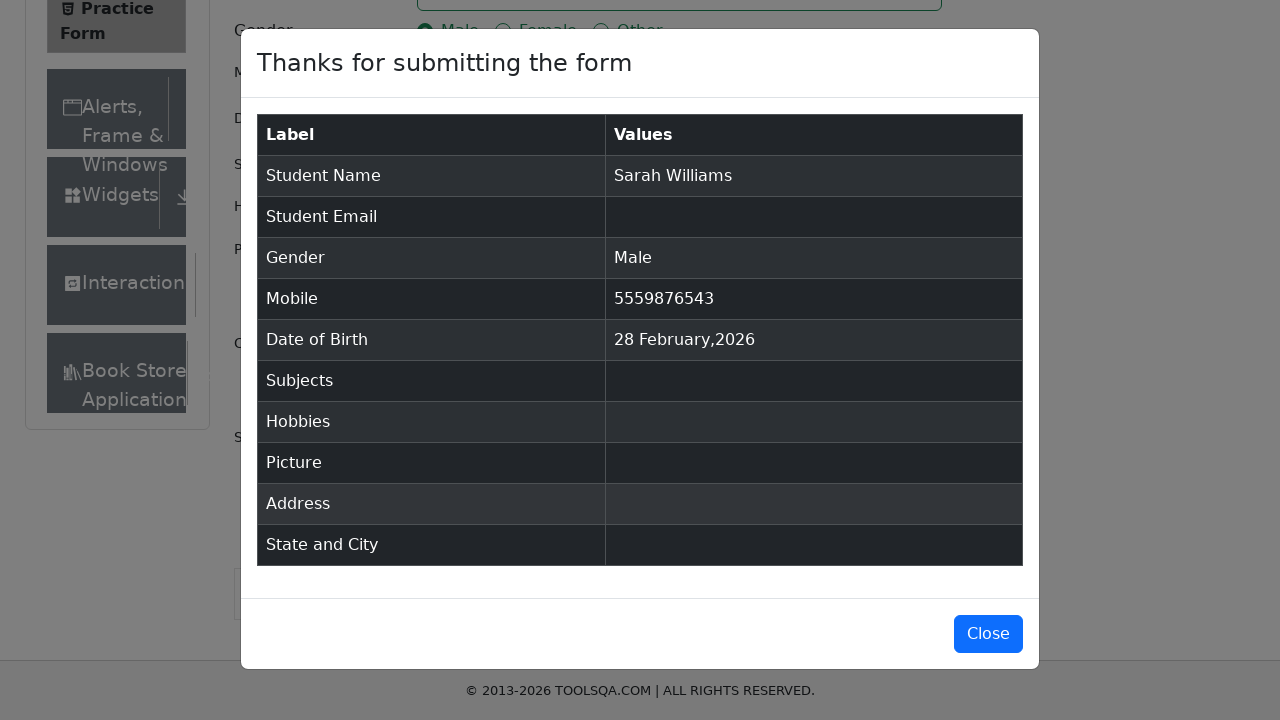

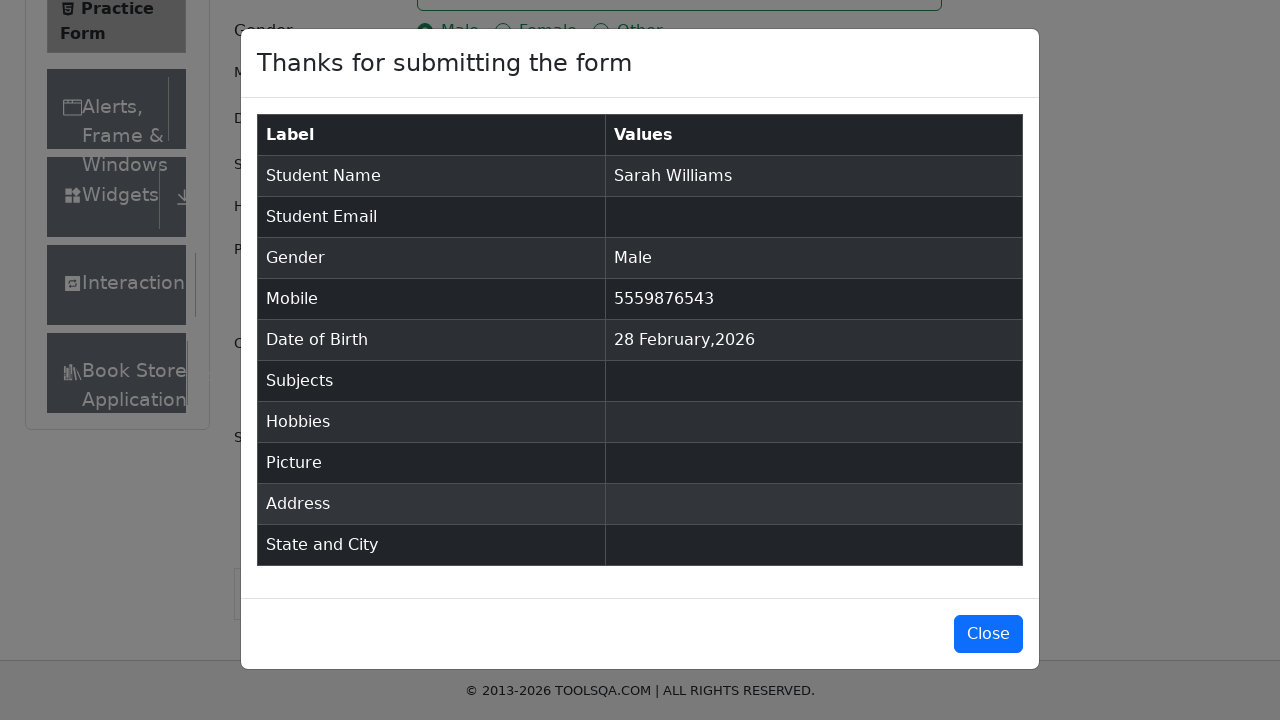